Tests drag and drop functionality on the jQuery UI demo page by switching to an iframe, dragging an element to a droppable target, and verifying the drop was successful.

Starting URL: https://jqueryui.com/droppable/

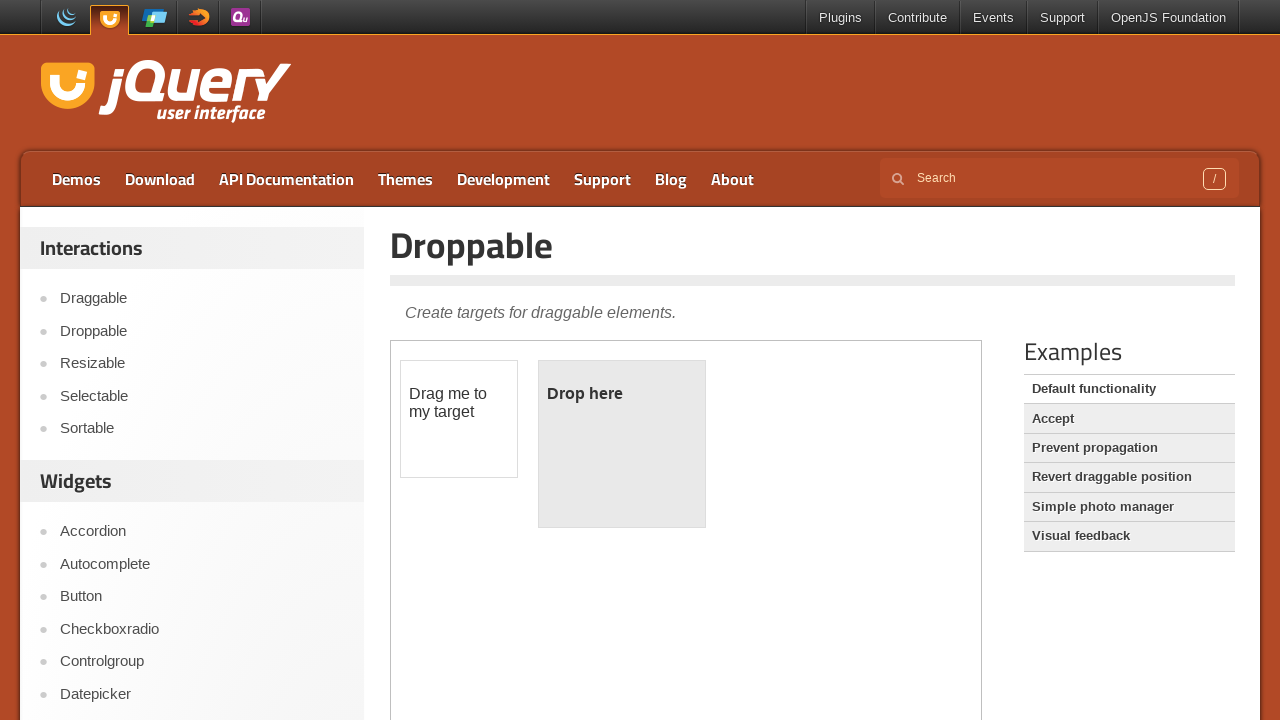

Located the demo iframe containing drag and drop elements
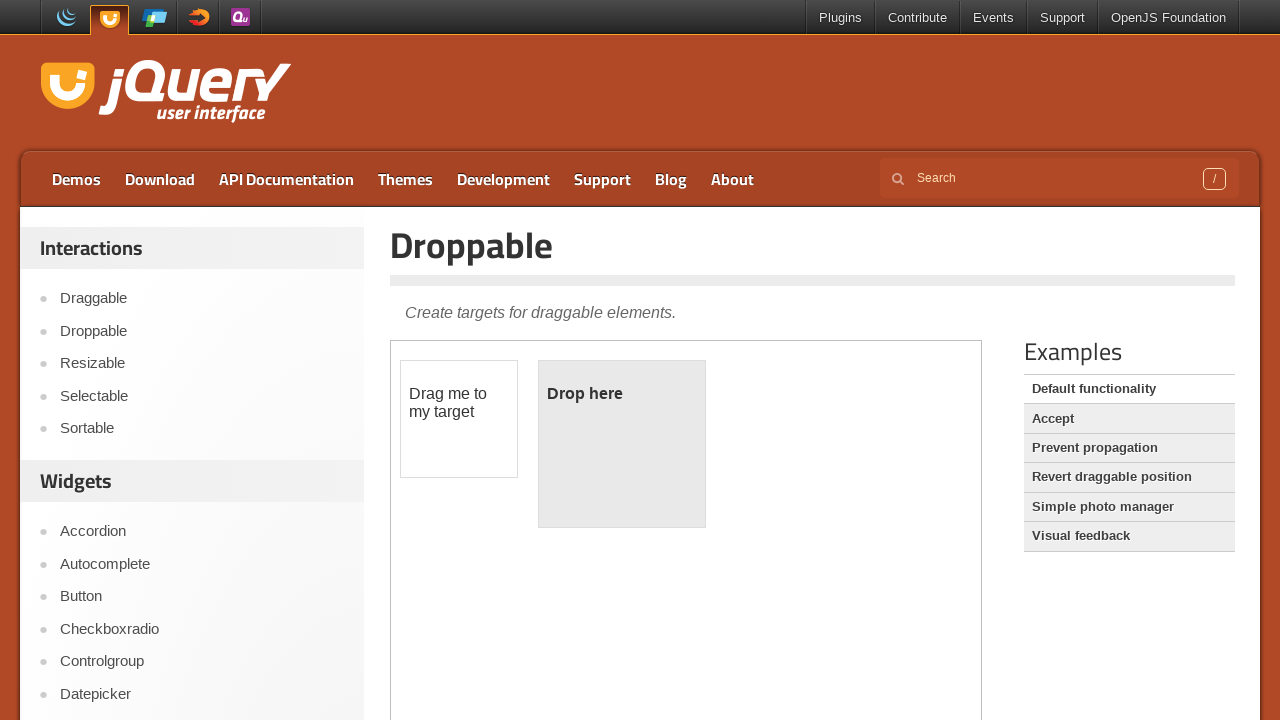

Located the draggable element with id 'draggable'
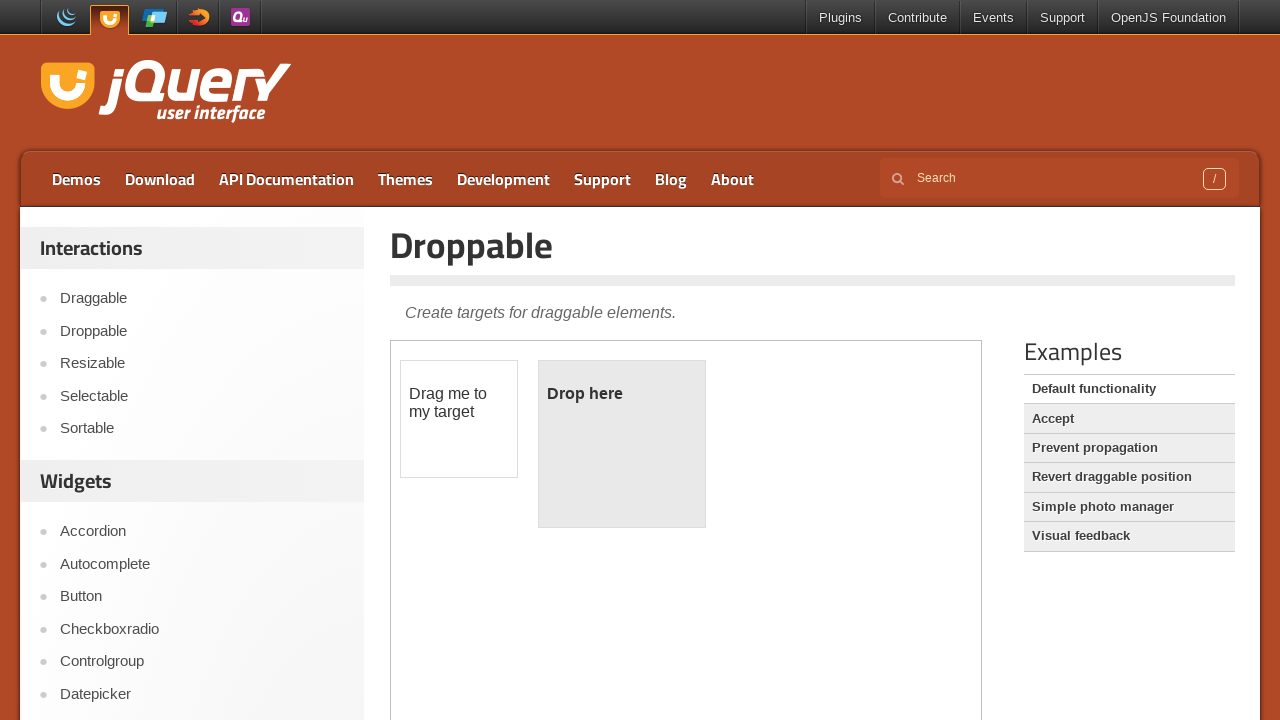

Located the droppable target element with id 'droppable'
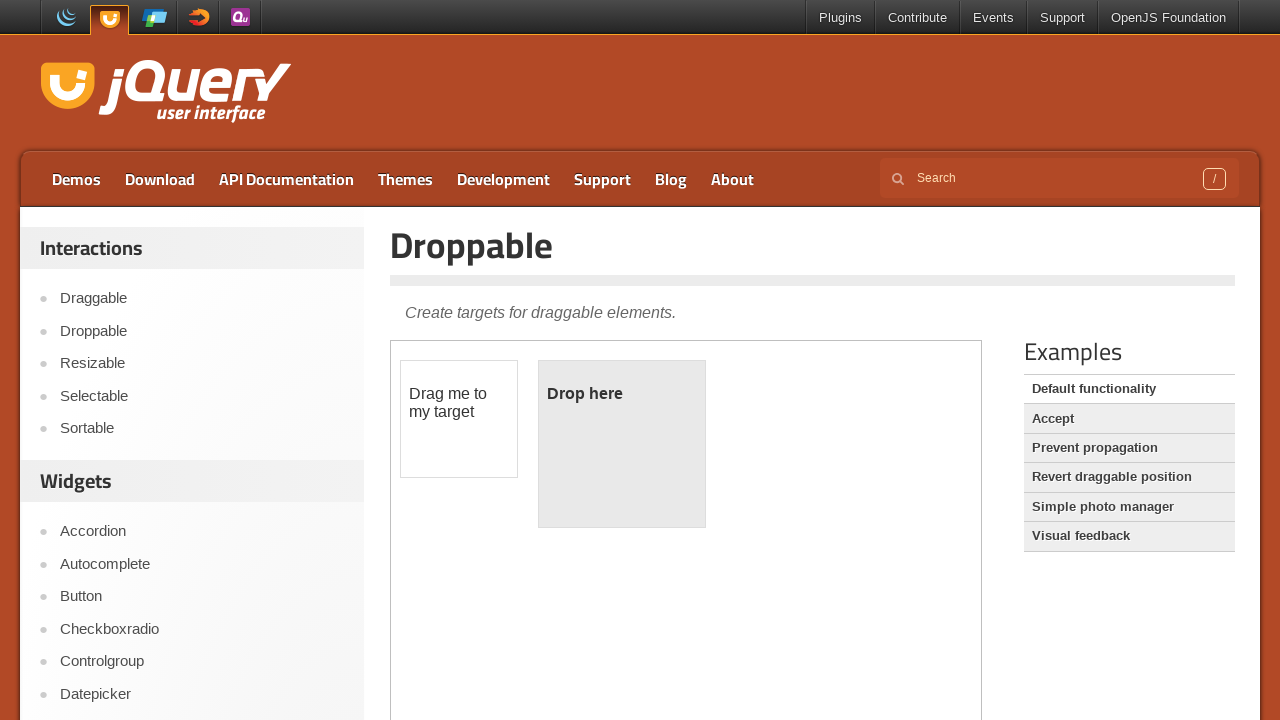

Dragged the draggable element to the droppable target at (622, 444)
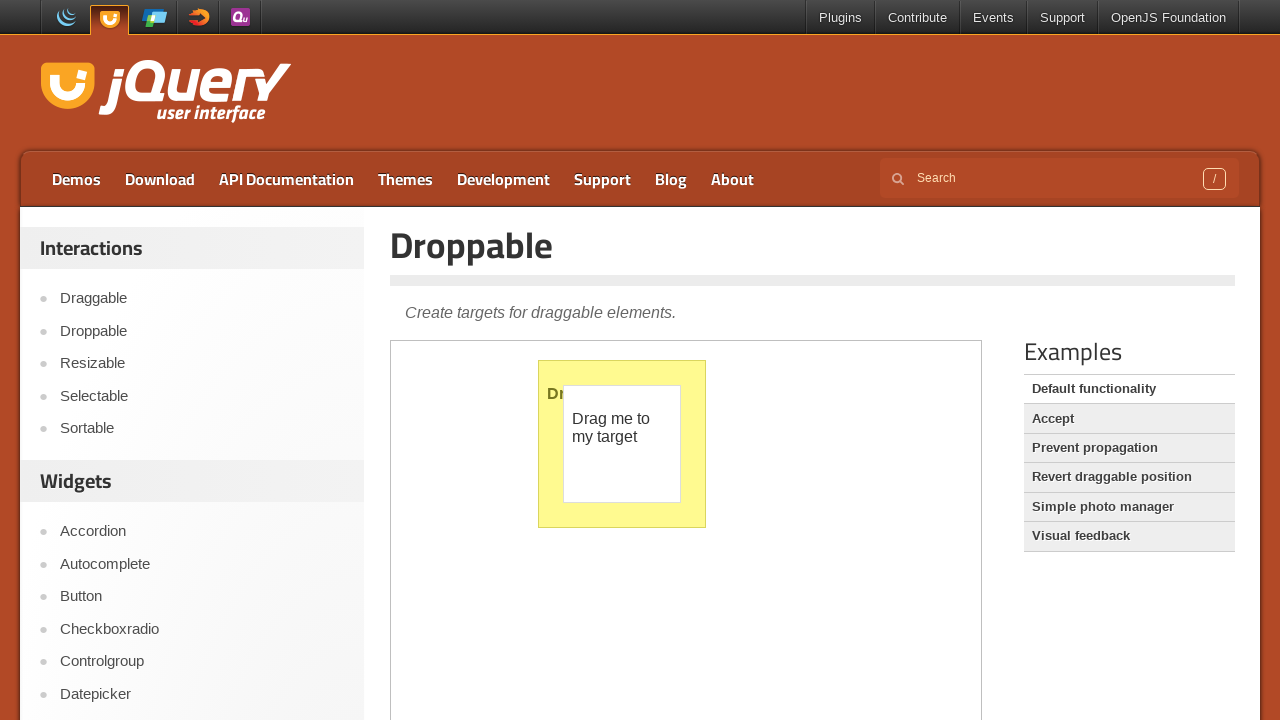

Verified the droppable target is visible
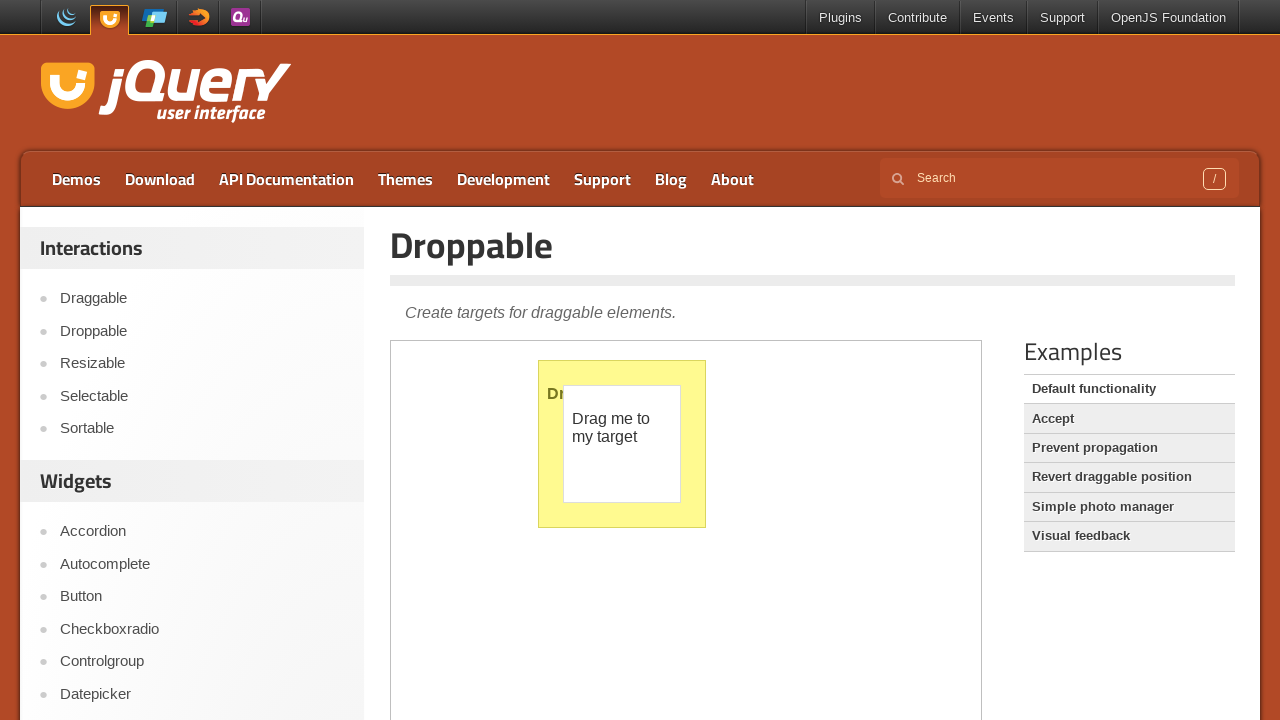

Confirmed 'Dropped!' text appears in target element after successful drag and drop
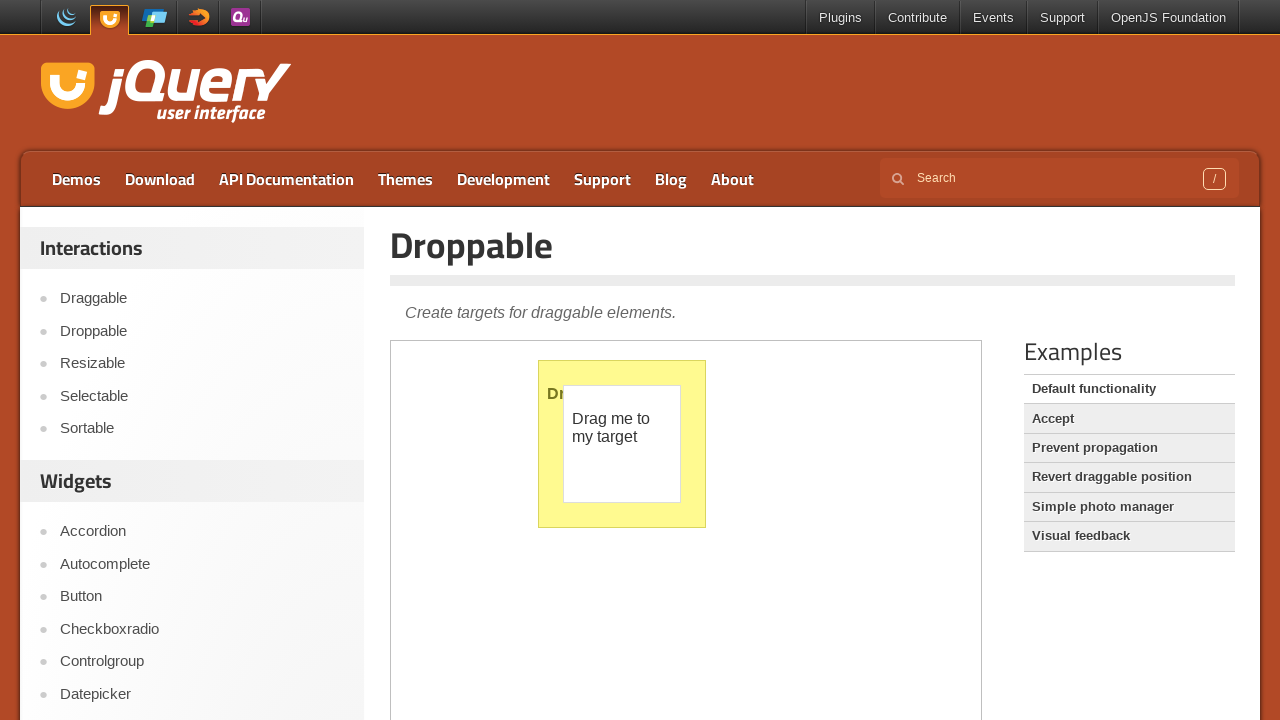

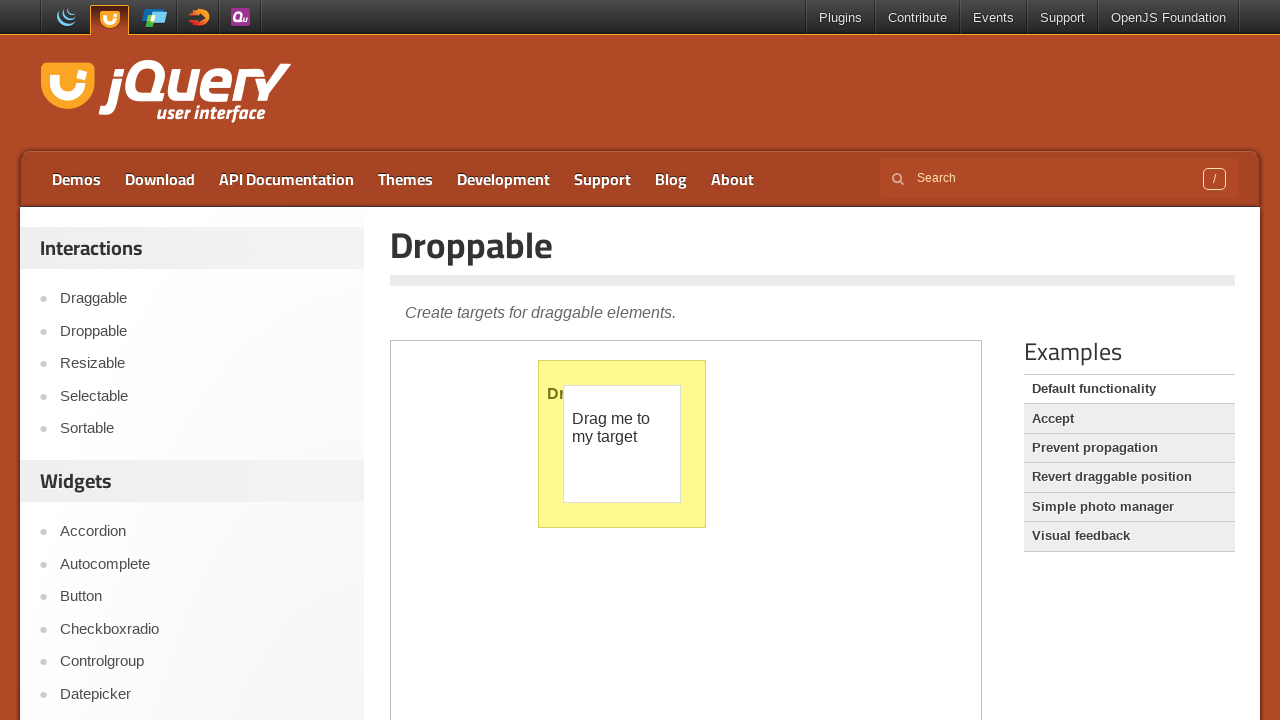